Tests that dividing with a non-numeric character displays an error message

Starting URL: https://testsheepnz.github.io/BasicCalculator

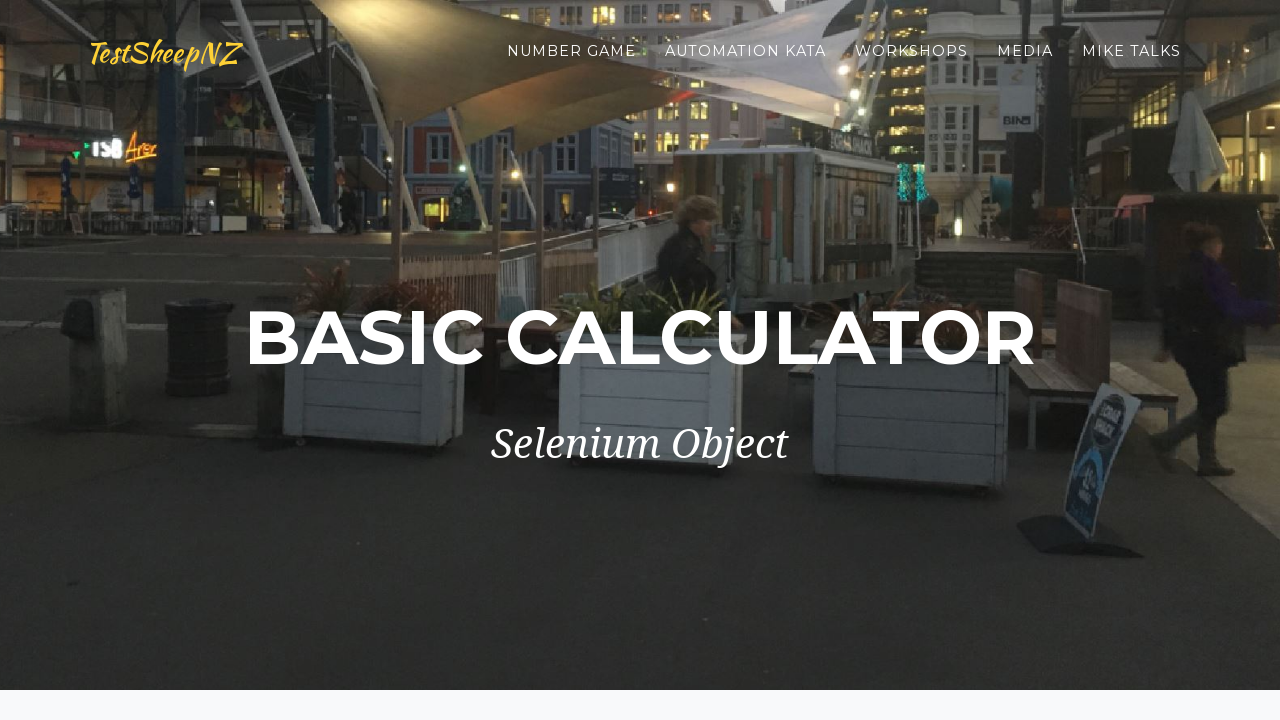

Selected build version 5 on #selectBuild
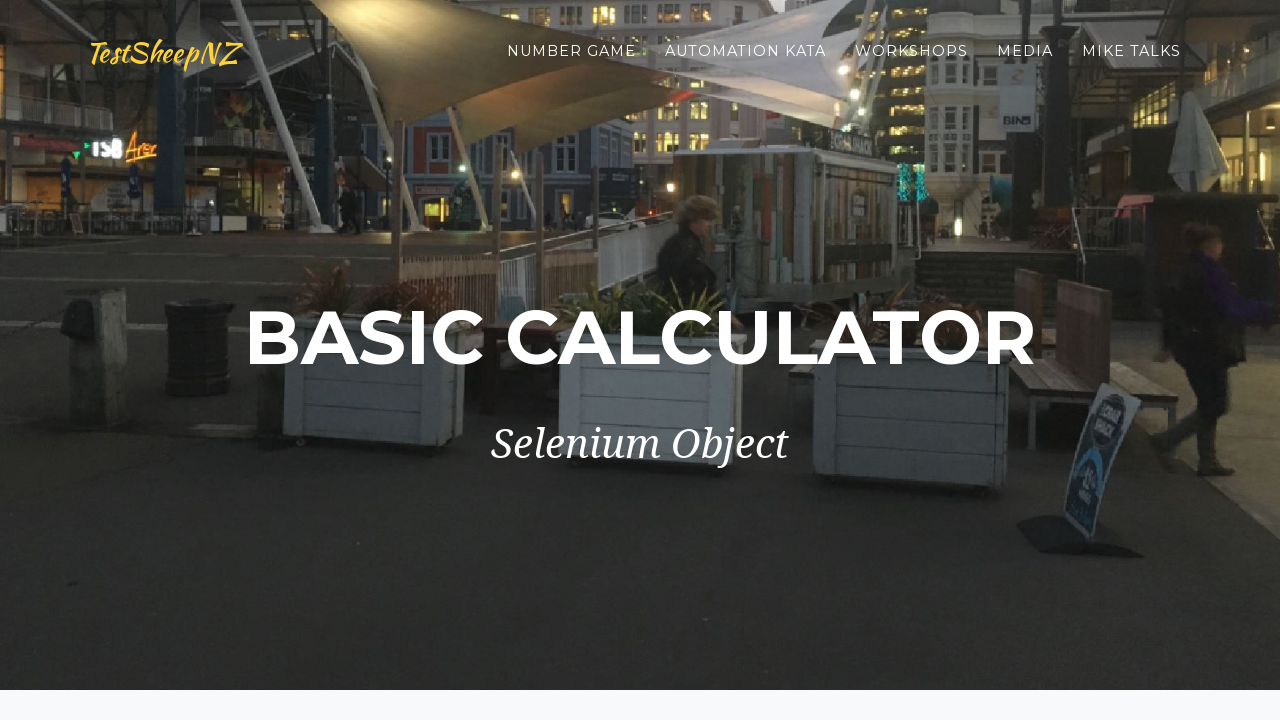

Entered first number: 4 on #number1Field
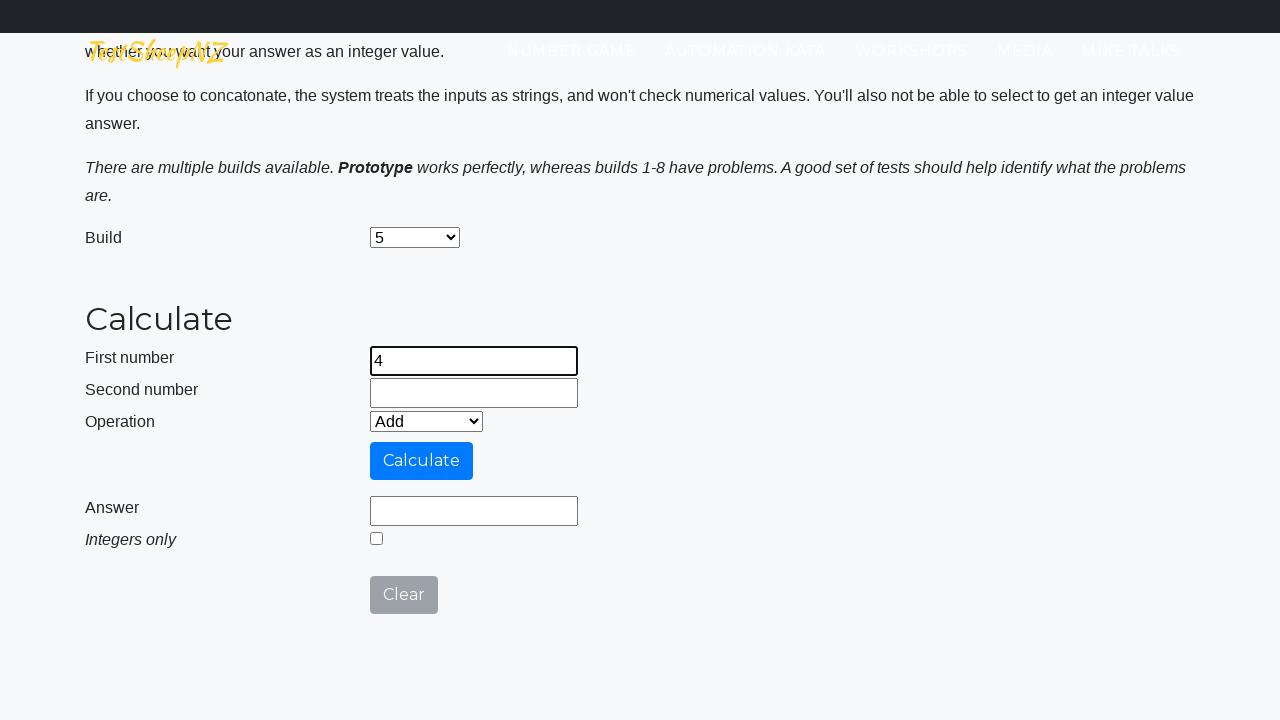

Entered invalid second number: k on #number2Field
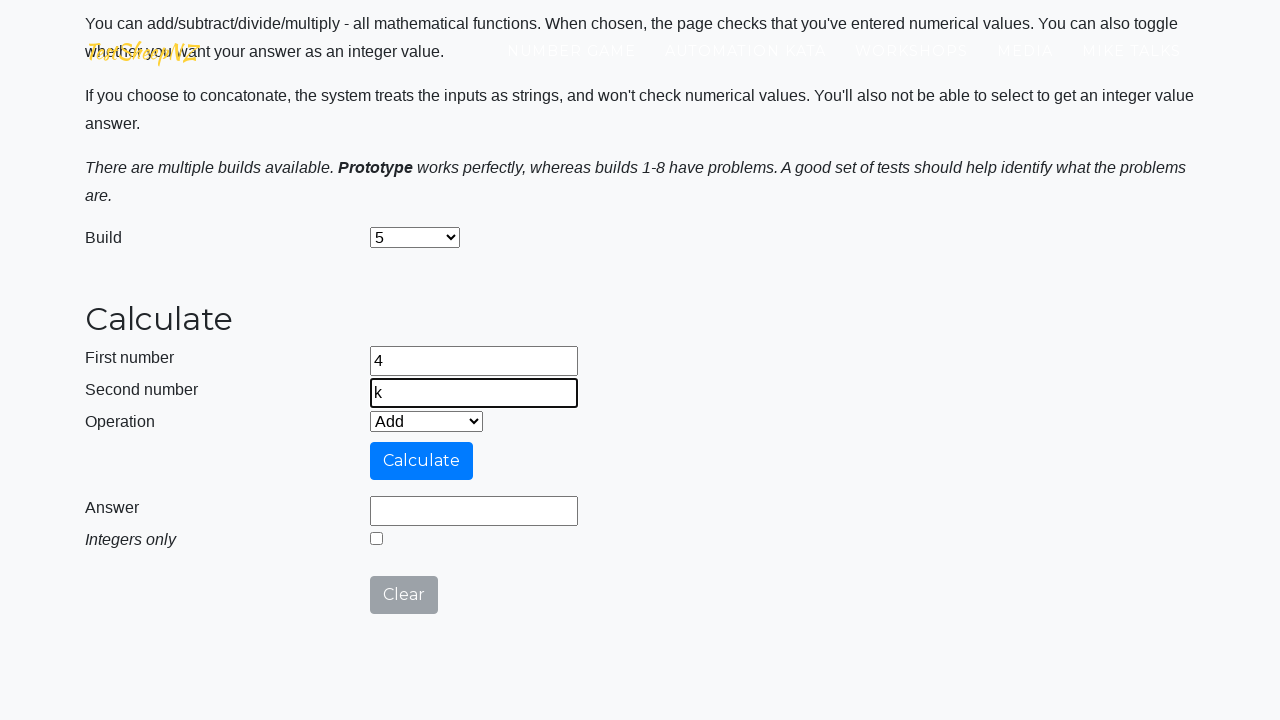

Selected Divide operation on #selectOperationDropdown
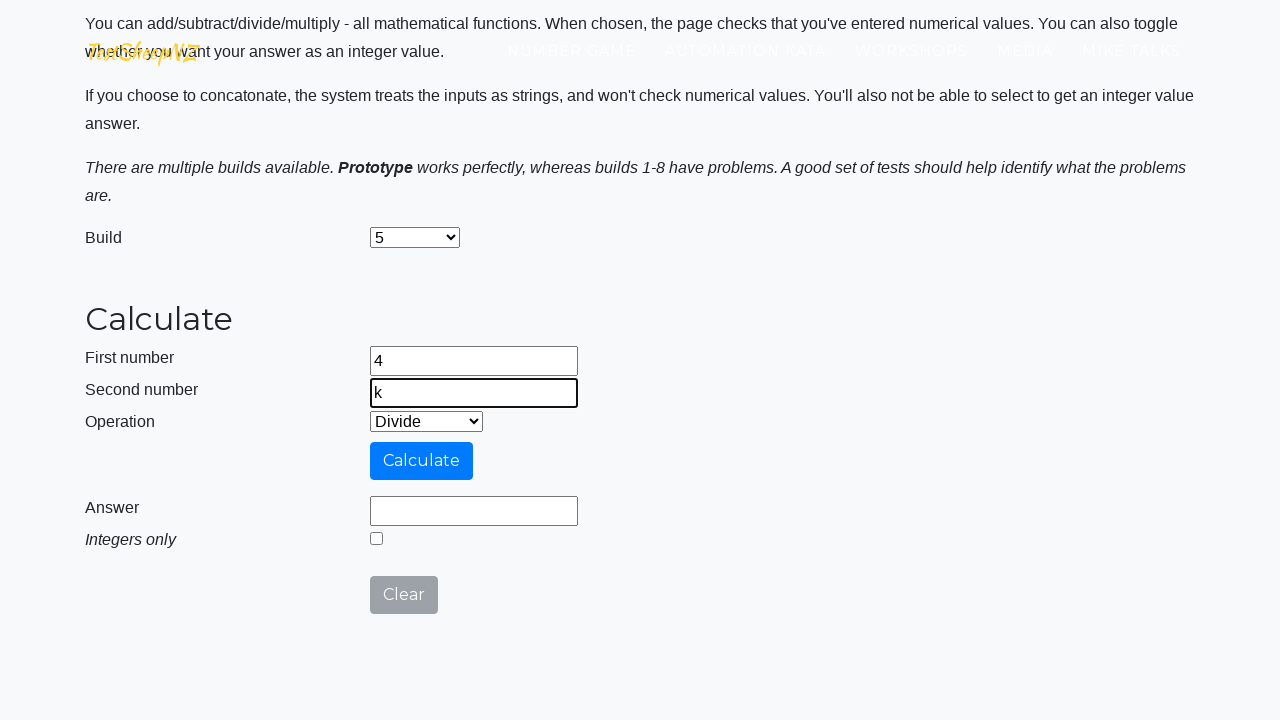

Clicked calculate button at (422, 461) on #calculateButton
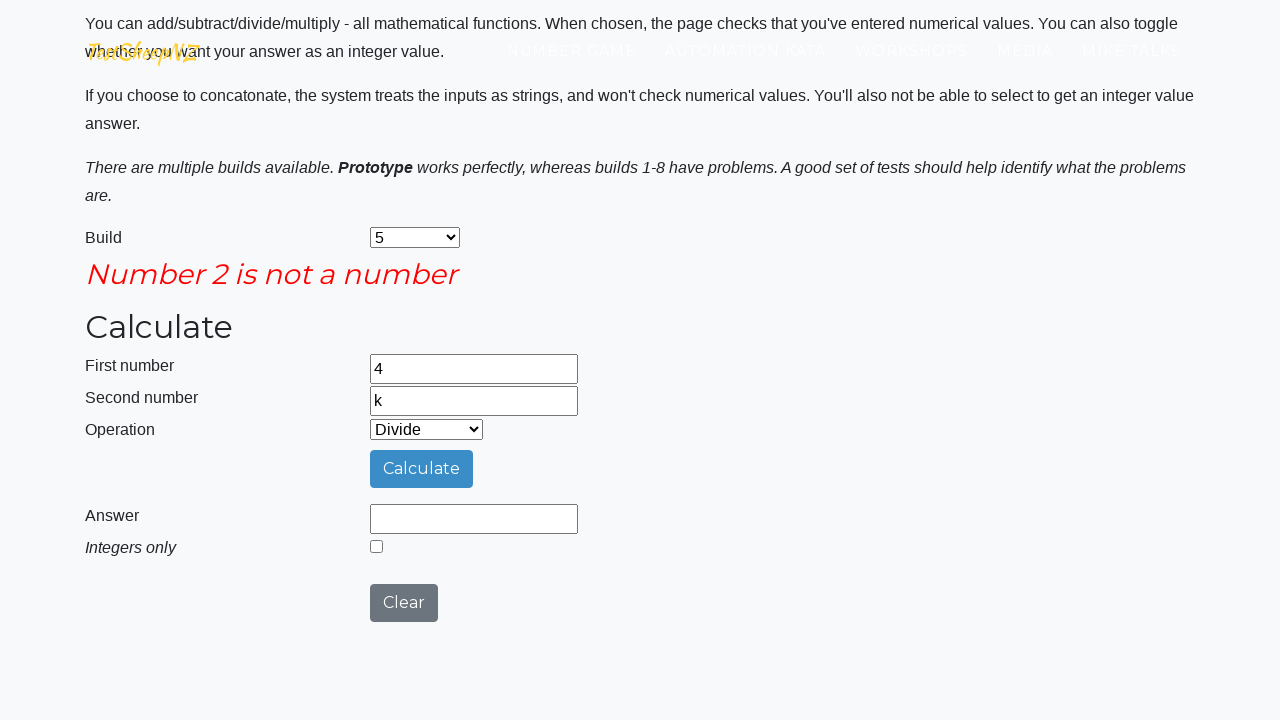

Retrieved error message from field
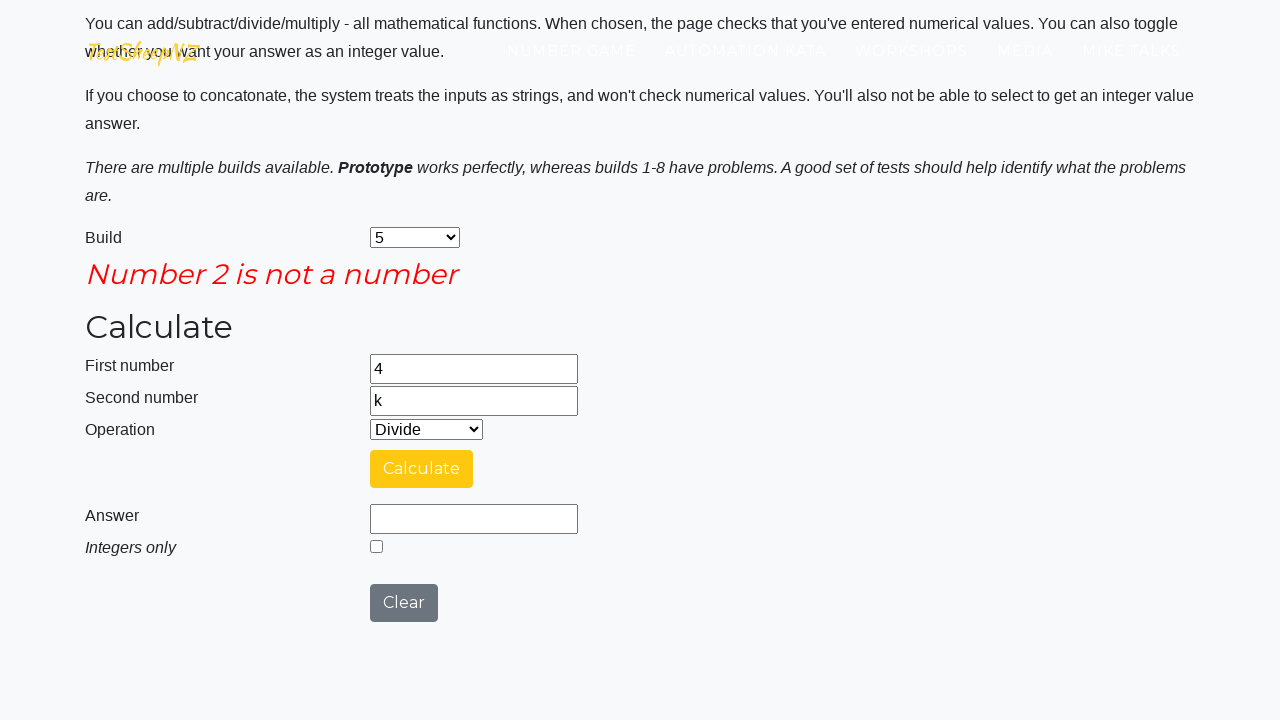

Verified error message contains 'Number 2 is not a number'
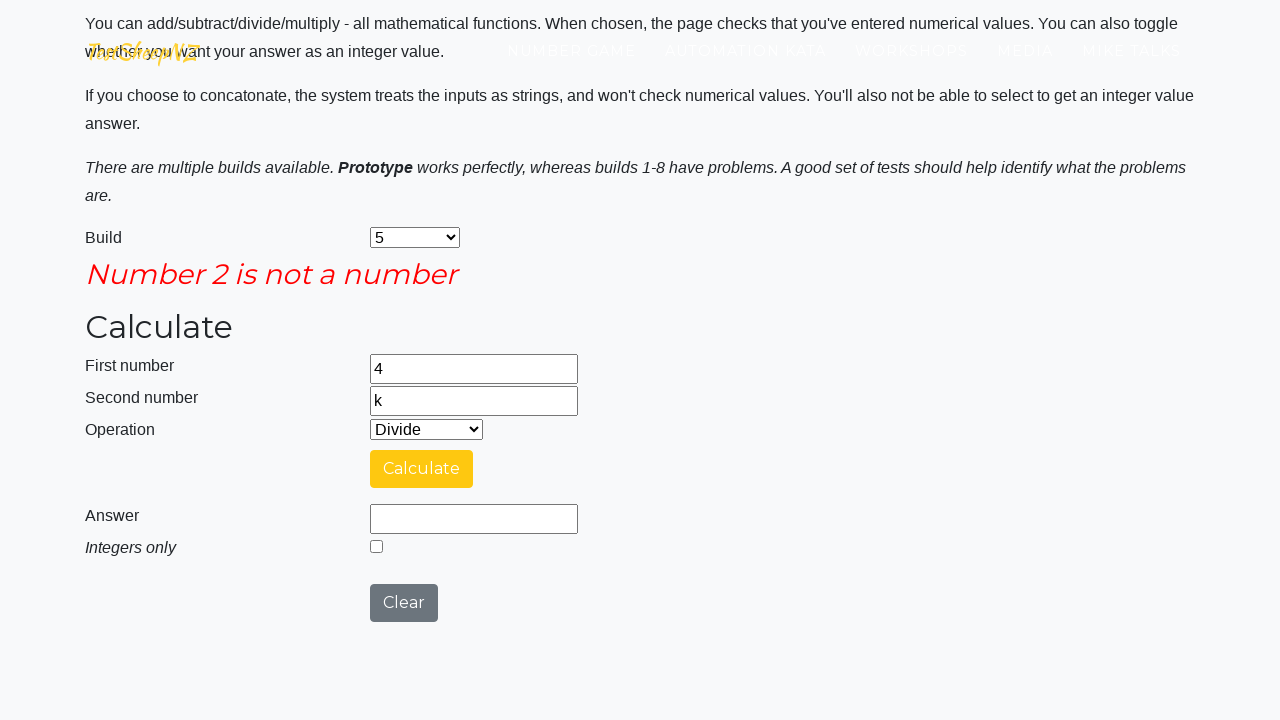

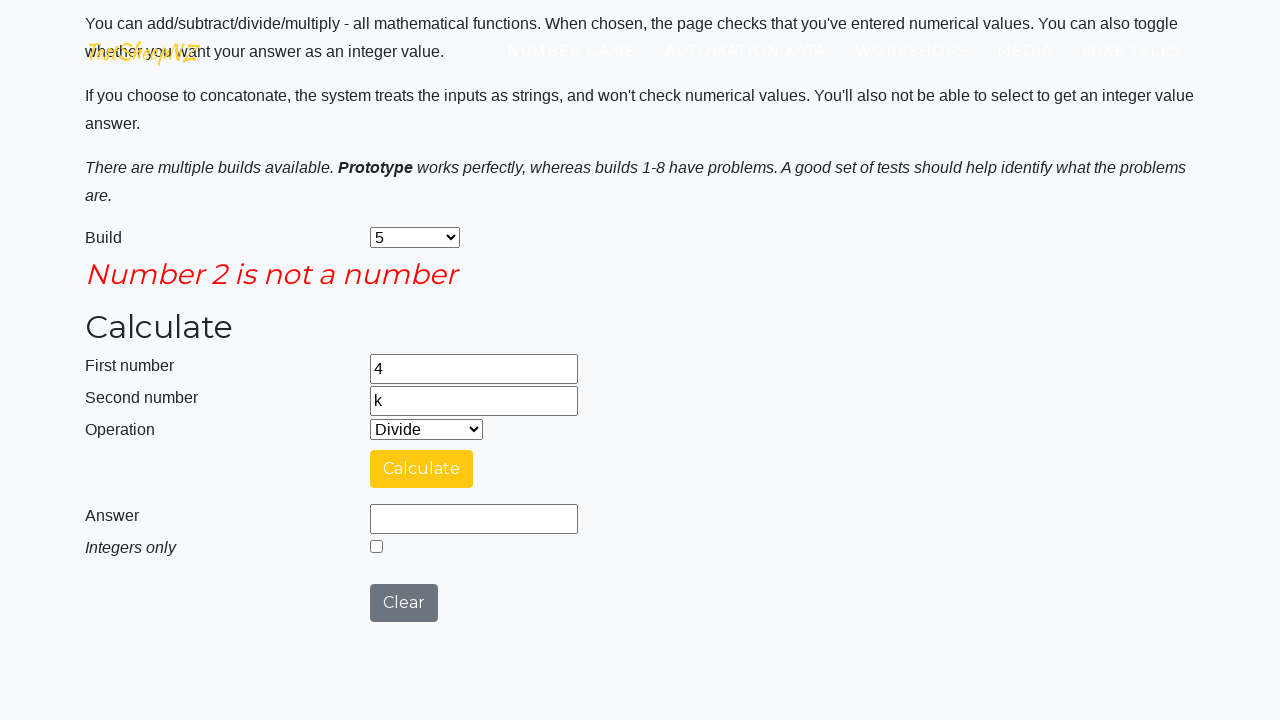